Tests a registration form demo by filling in a first name, selecting a gender radio button, checking a checkbox, and interacting with a skills dropdown.

Starting URL: https://demo.automationtesting.in/Register.html

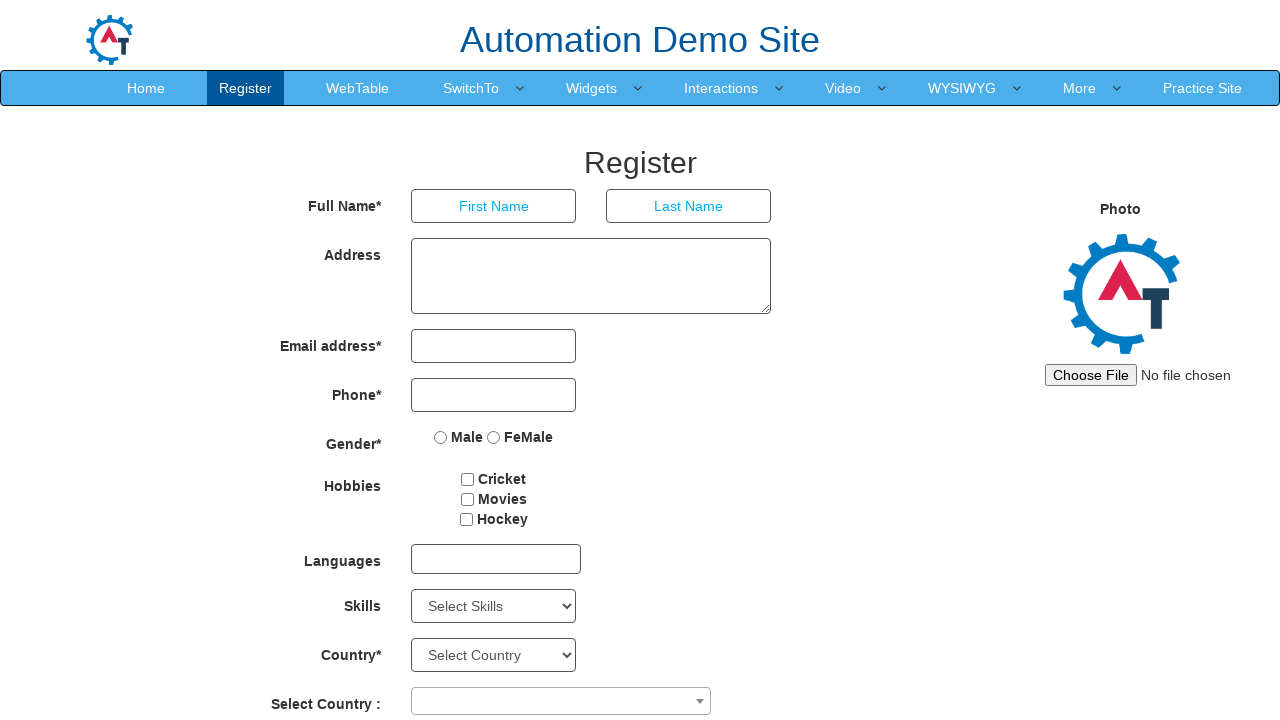

Filled first name field with 'nikhil' on input[placeholder='First Name']
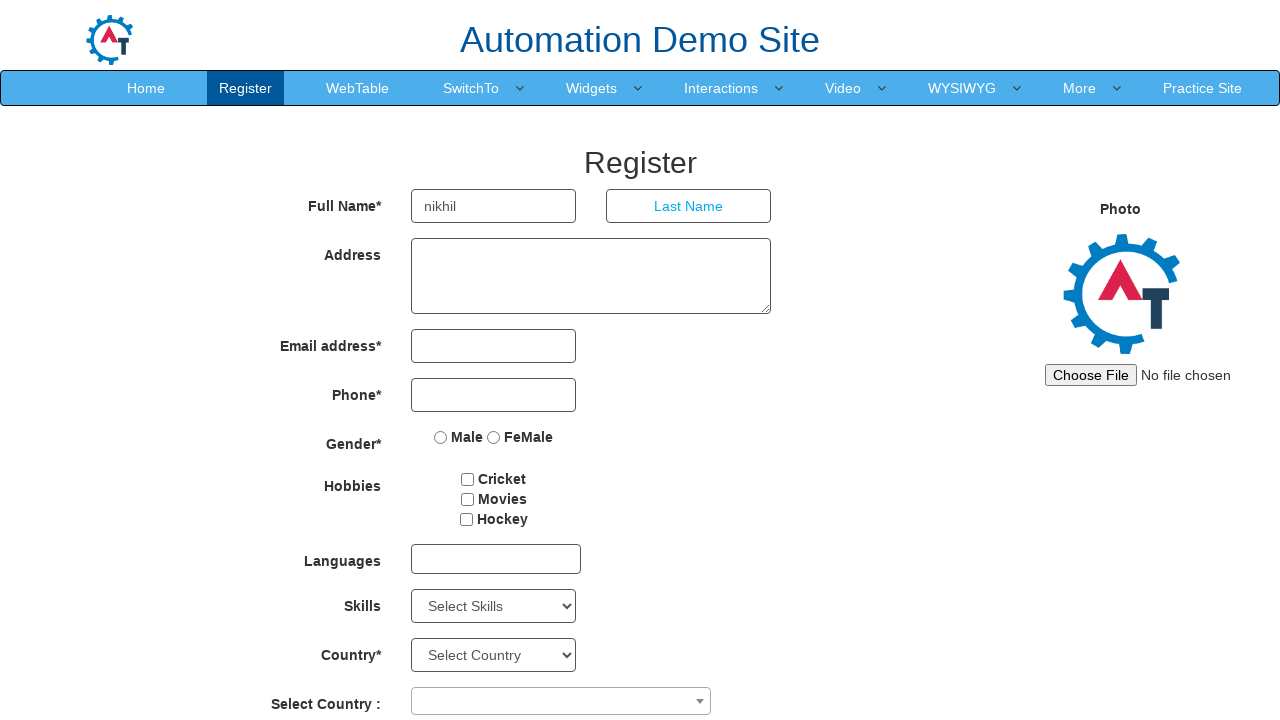

Selected gender radio button at (441, 437) on input[name='radiooptions']
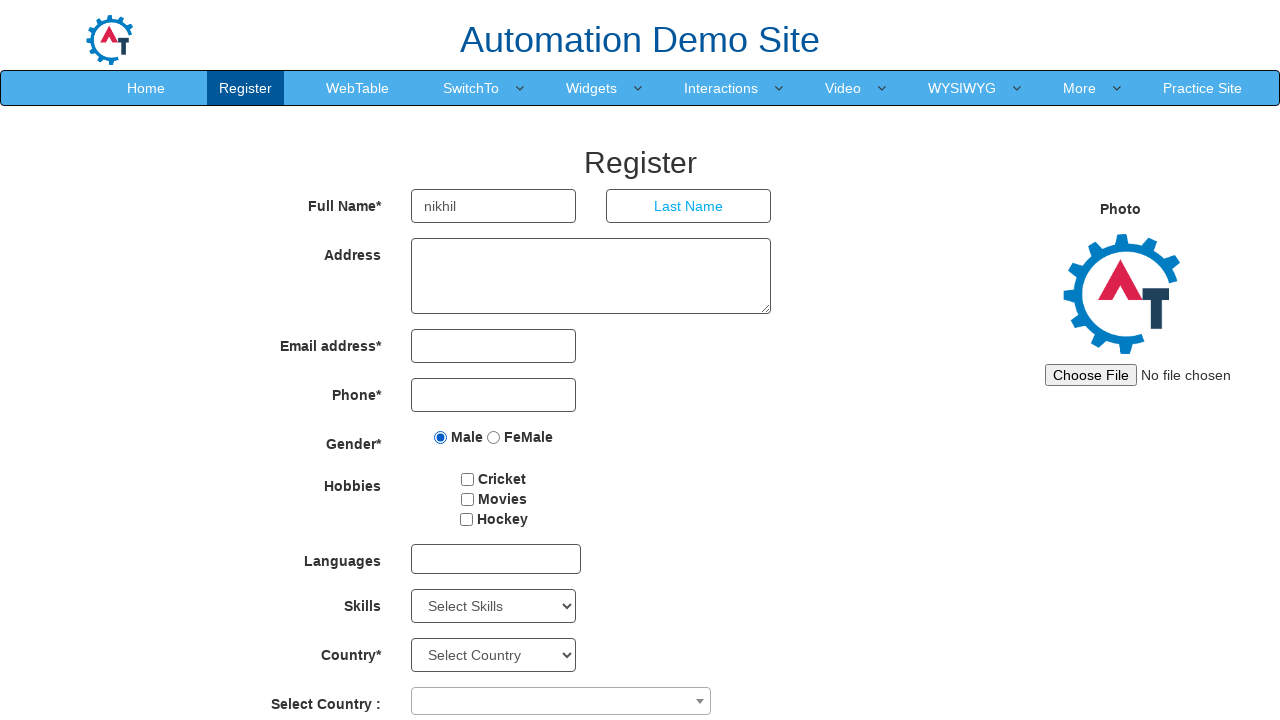

Checked first hobby checkbox at (468, 479) on #checkbox1
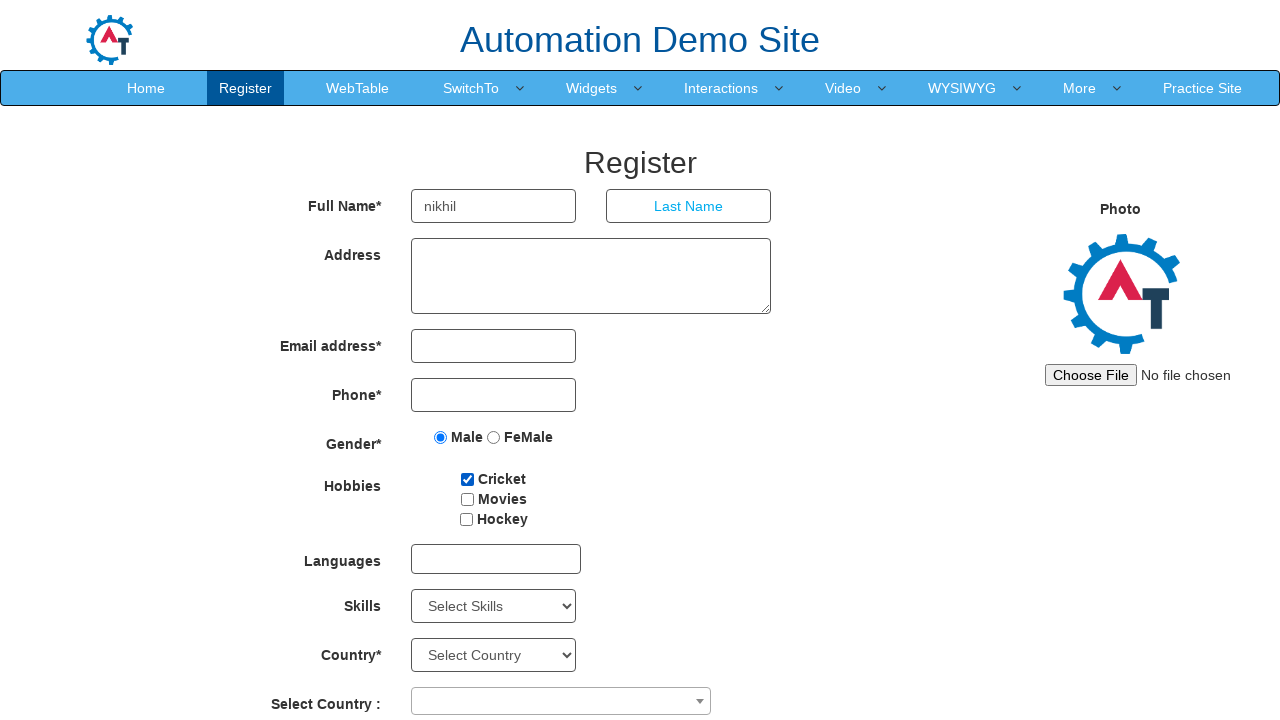

Clicked Skills dropdown (first click) at (494, 606) on #Skills
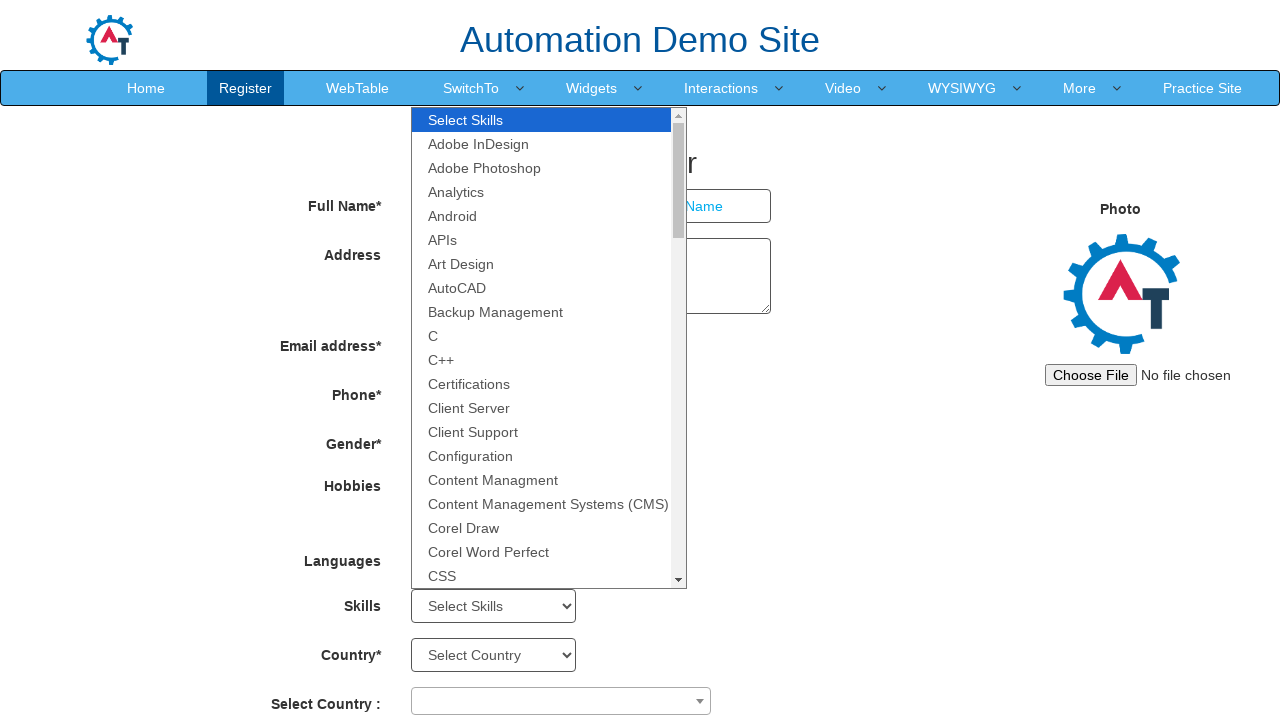

Clicked Skills dropdown (second click) at (494, 606) on #Skills
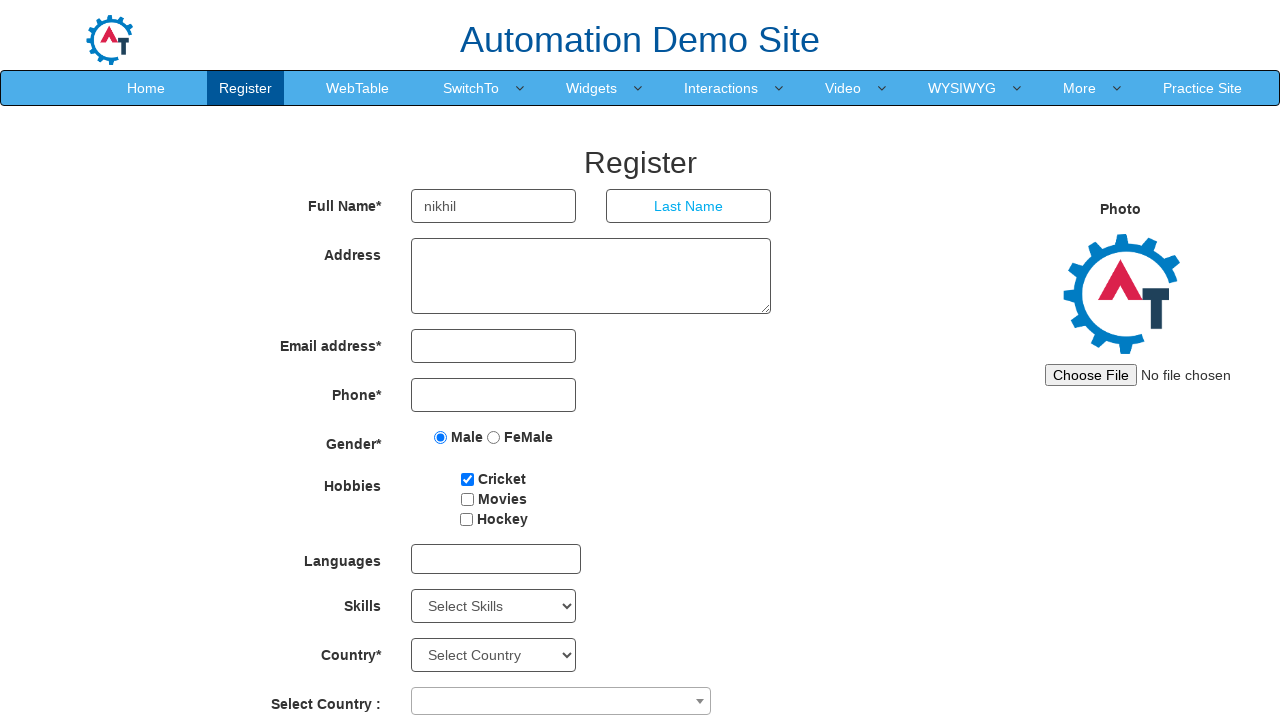

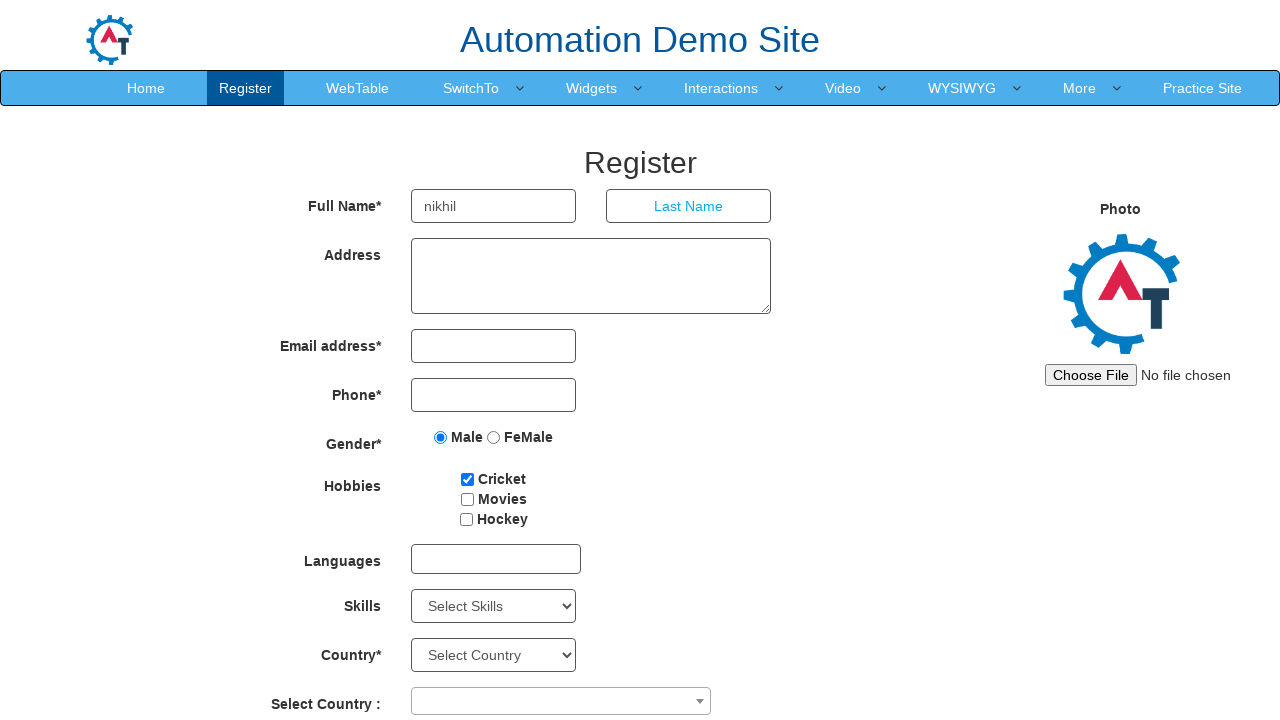